Tests iframe interaction by switching to an iframe, clearing and entering text in a text editor, then verifying the header text after switching back to the main content

Starting URL: https://practice.cydeo.com/iframe

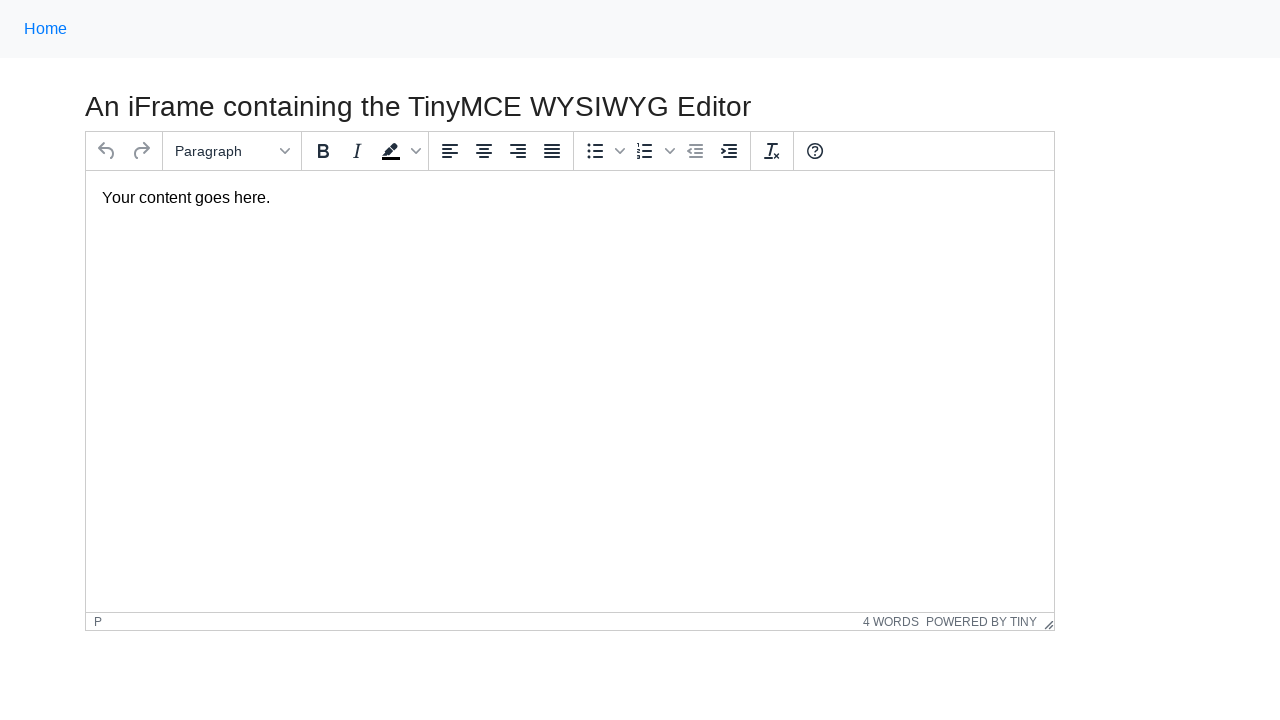

Located iframe with id 'mce_0_ifr'
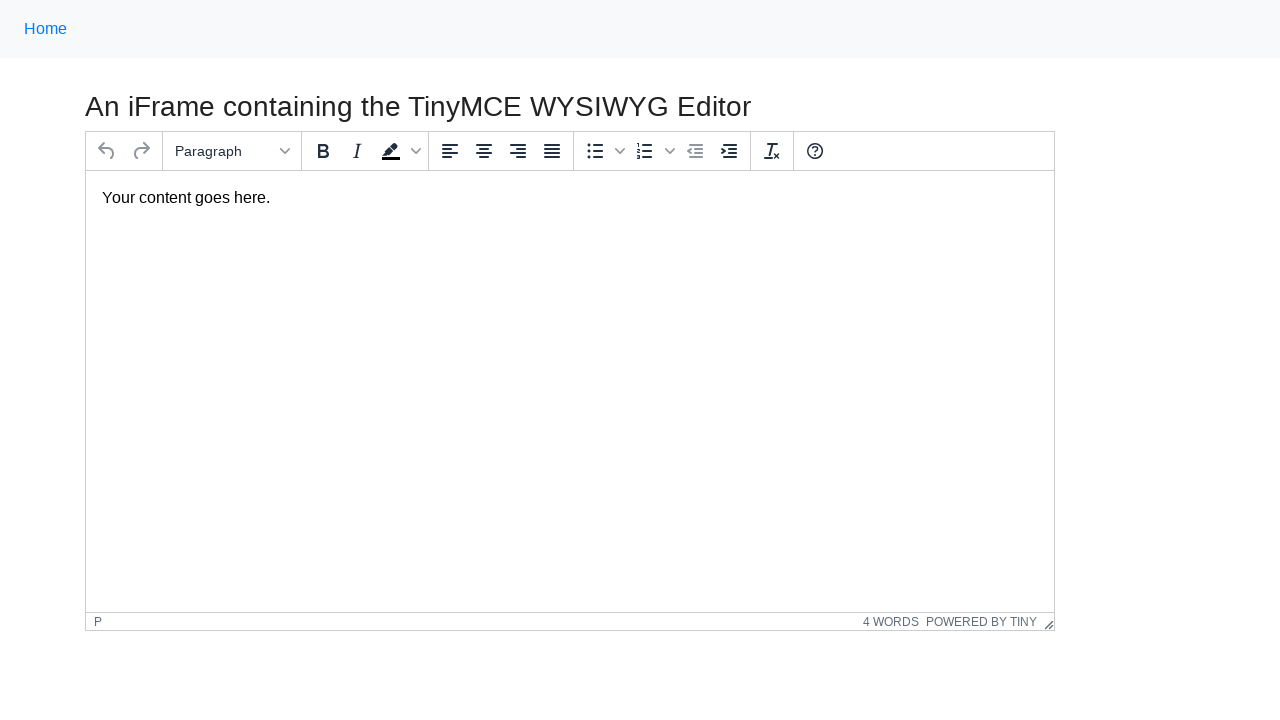

Located text editor body element within iframe
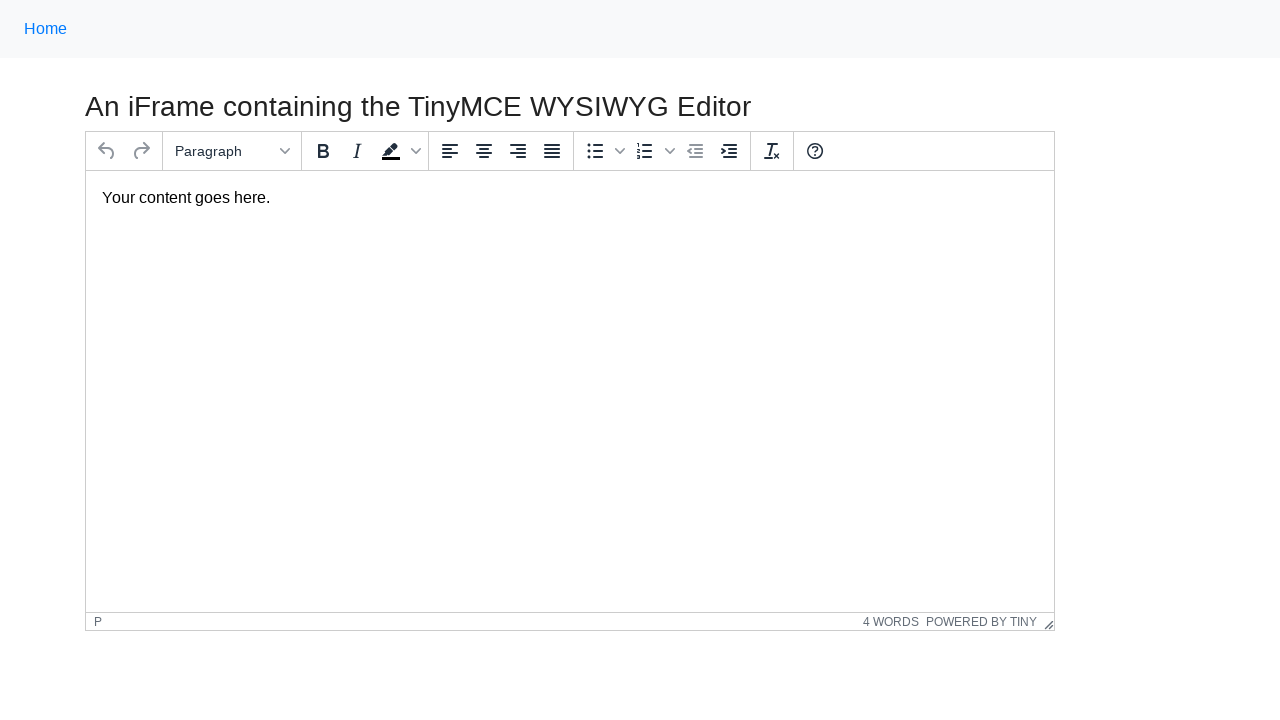

Cleared existing text in the text editor on iframe#mce_0_ifr >> internal:control=enter-frame >> body#tinymce
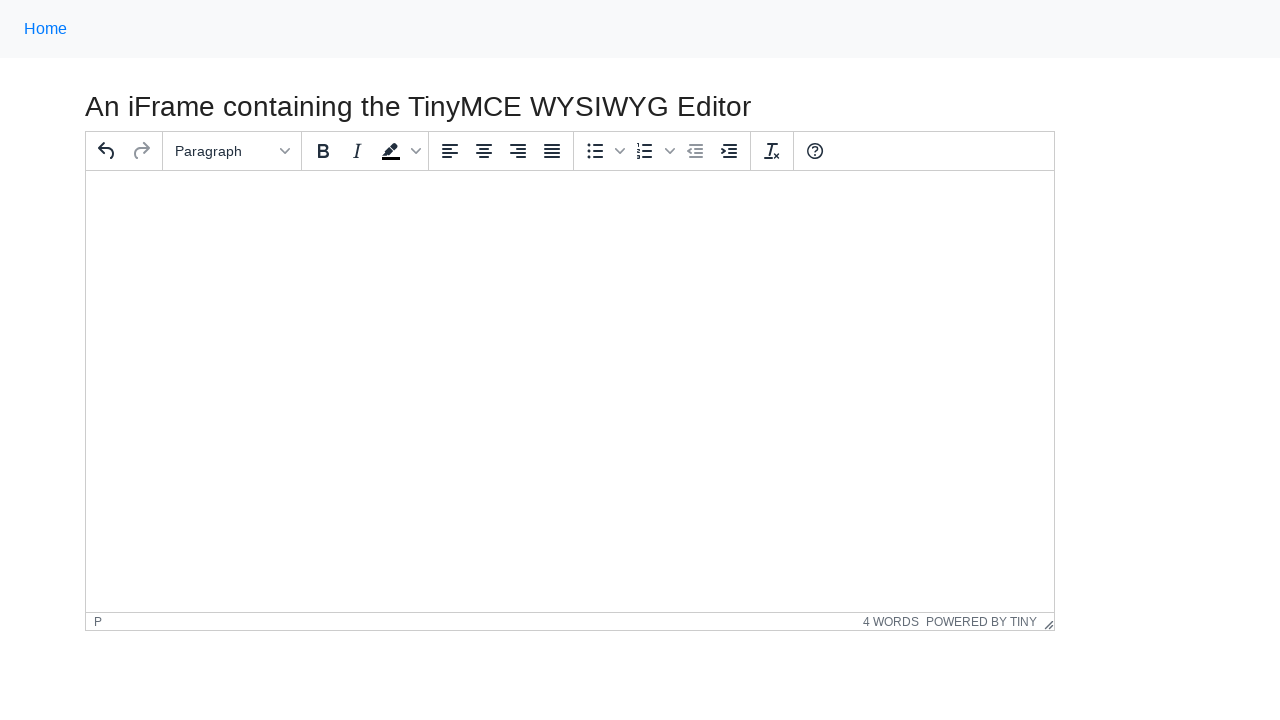

Filled text editor with 'Hello World' on iframe#mce_0_ifr >> internal:control=enter-frame >> body#tinymce
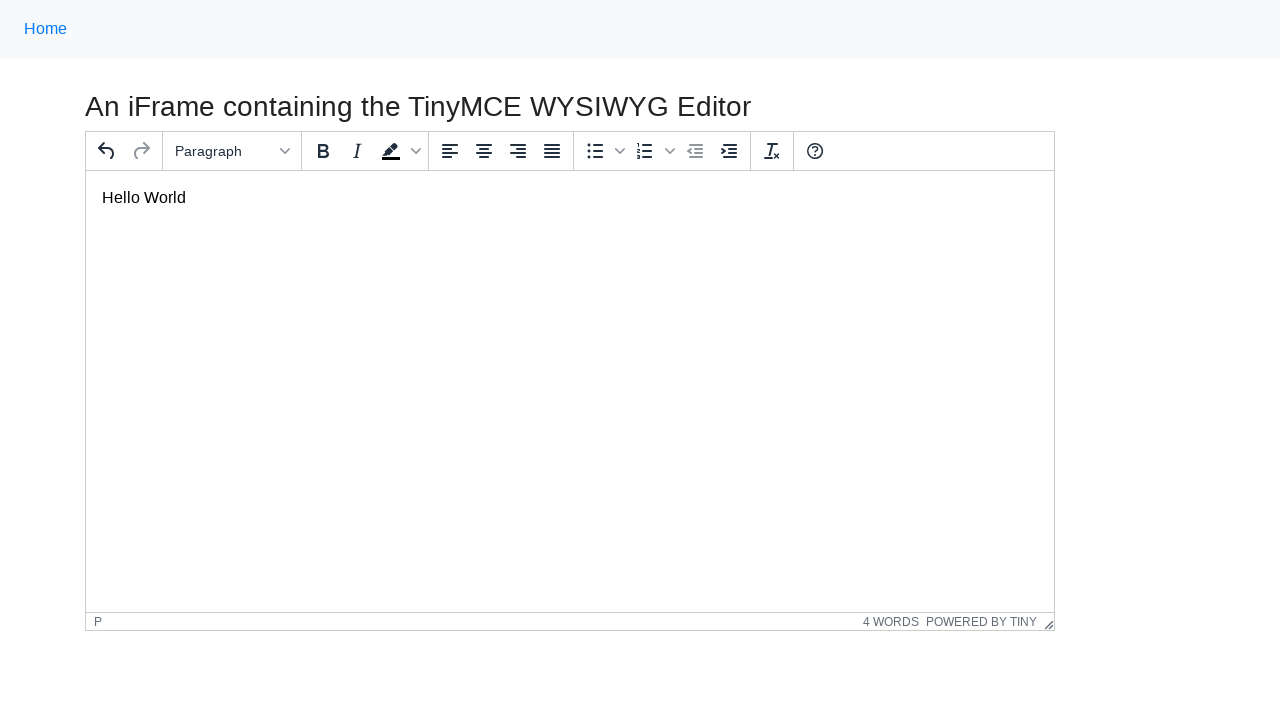

Verified that text in iframe is 'Hello World'
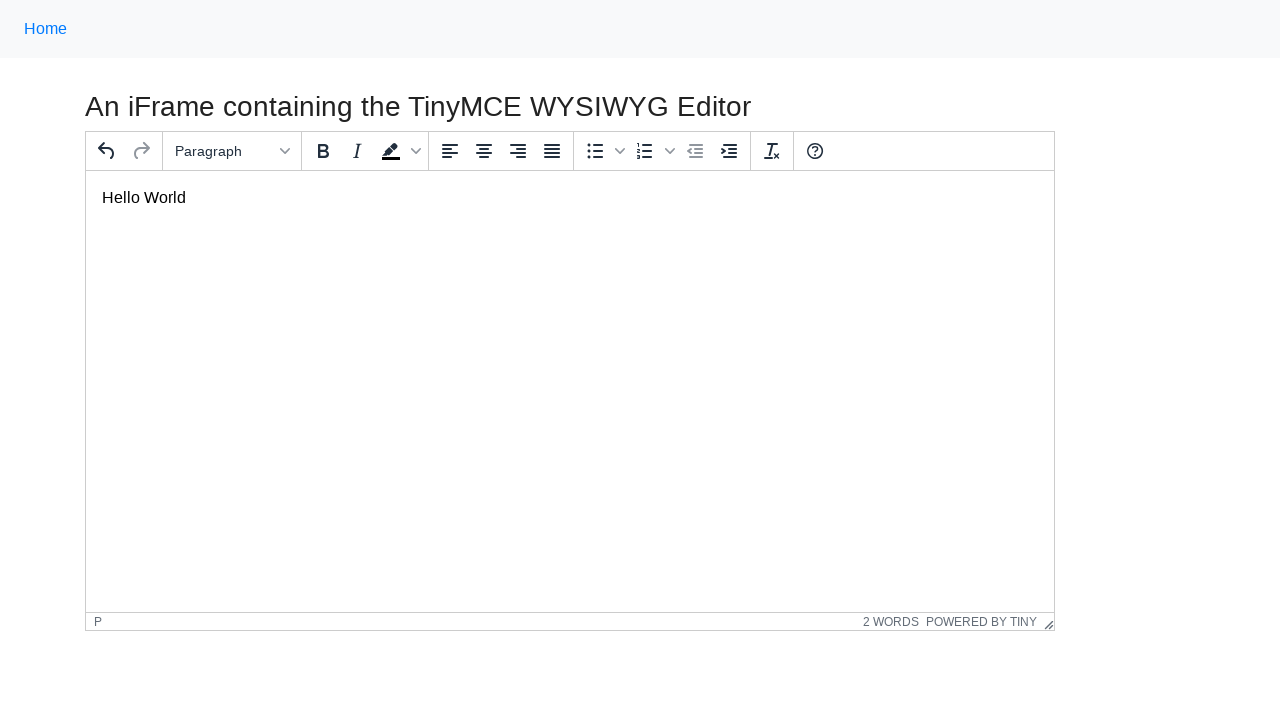

Located h3 header element in main content
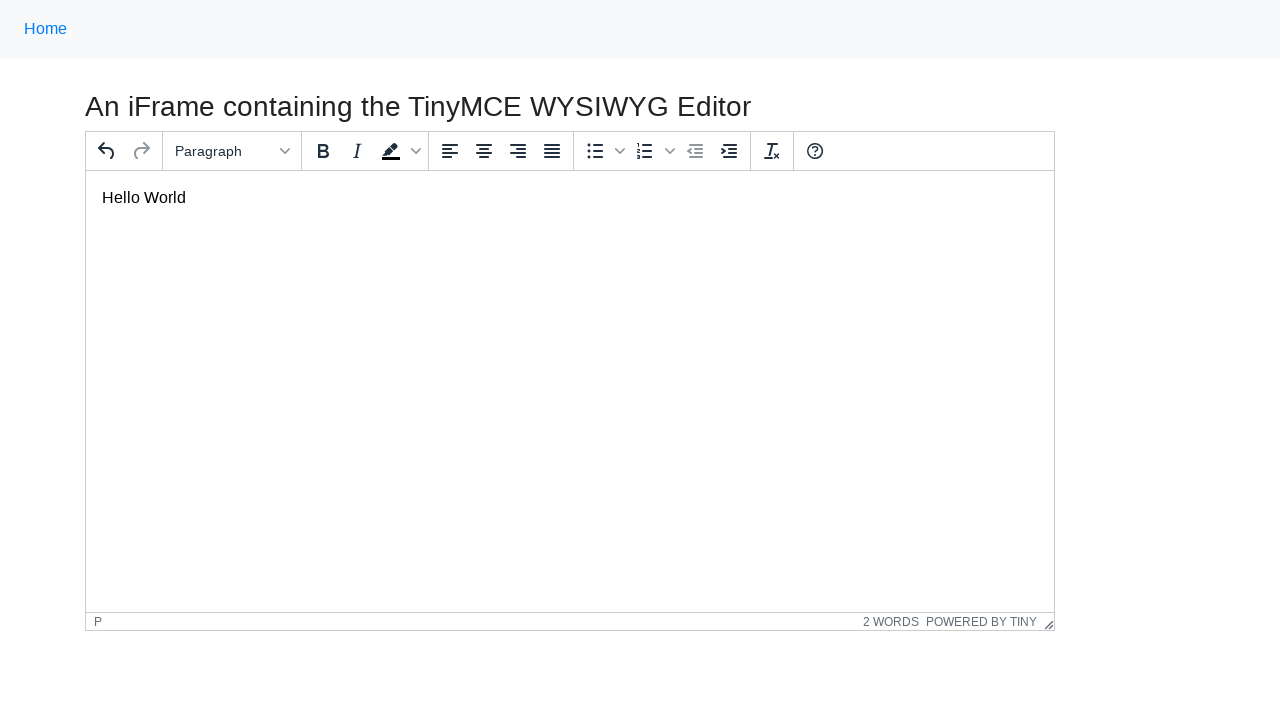

Verified that header contains 'TinyMCE' text
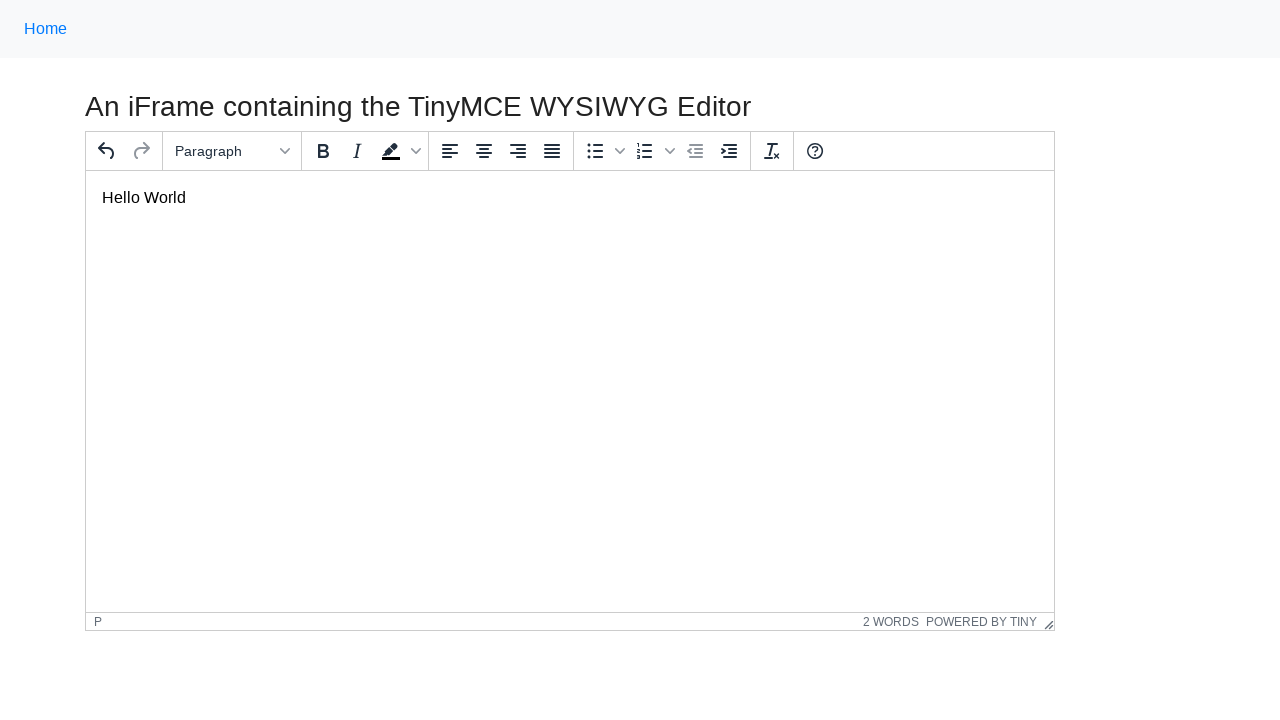

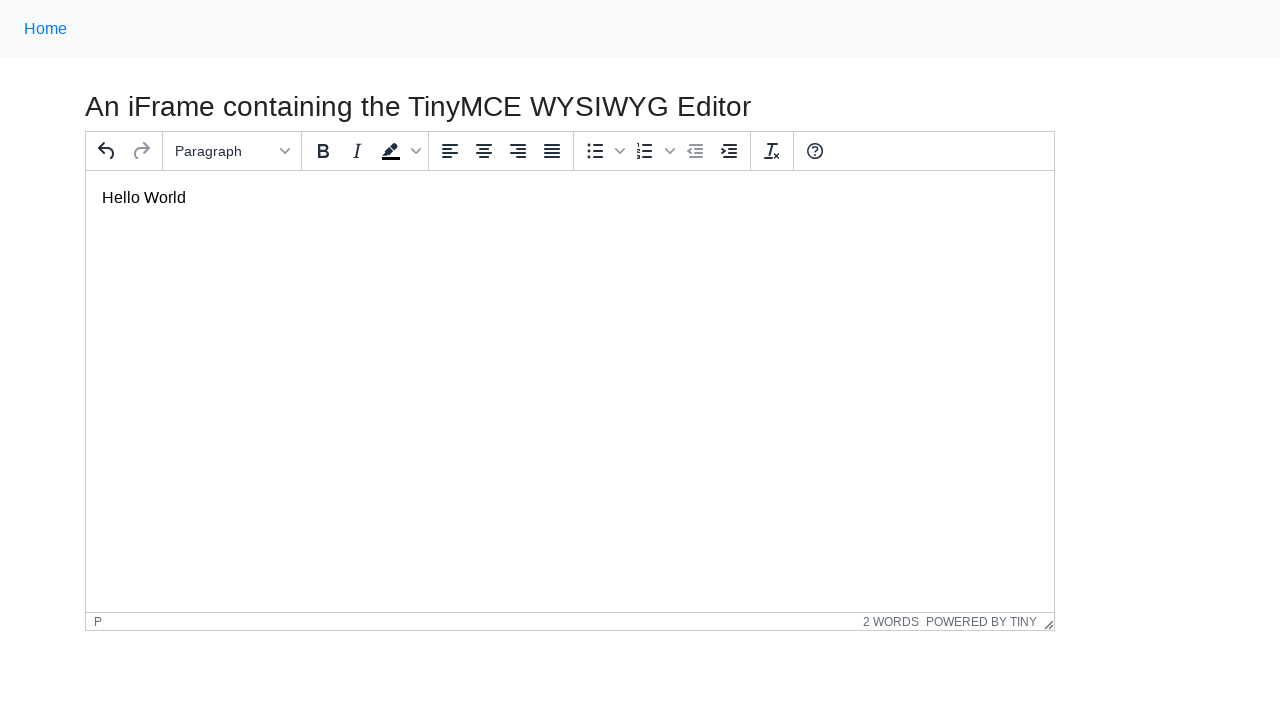